Tests that new items are appended to the bottom of the list by creating 3 items and verifying the count.

Starting URL: https://demo.playwright.dev/todomvc

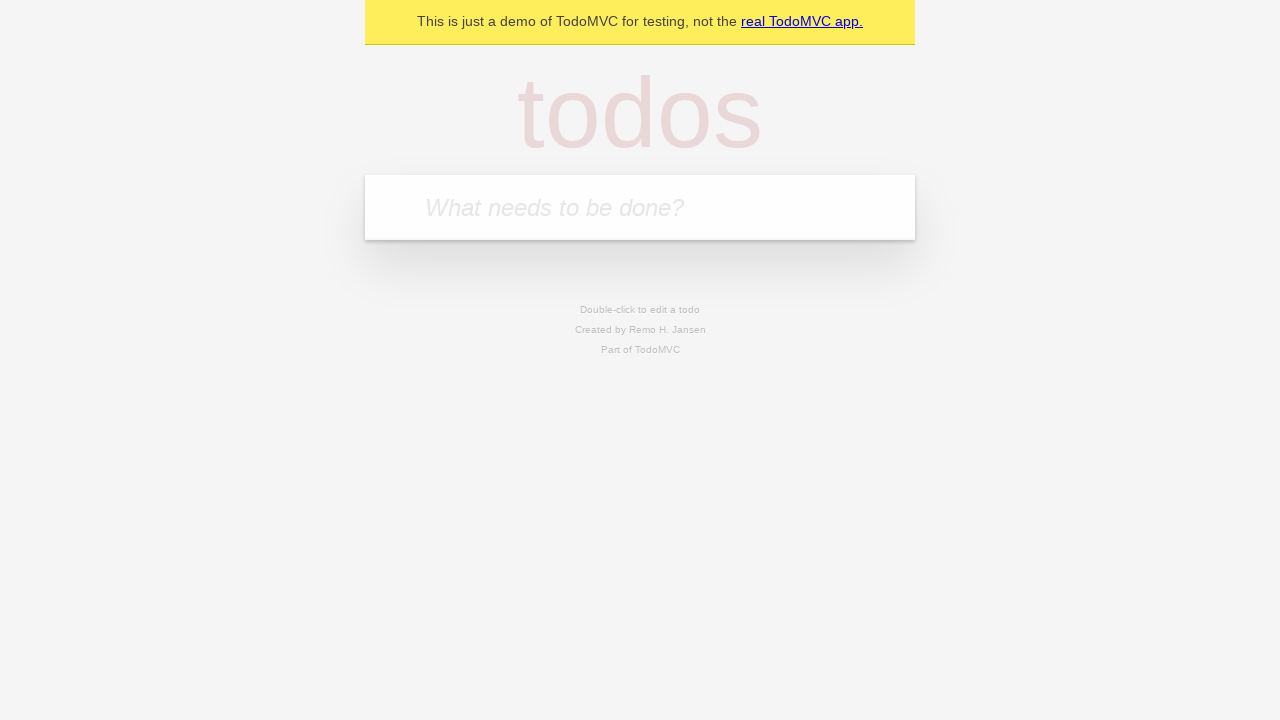

Filled new todo input with 'buy some cheese' on .new-todo
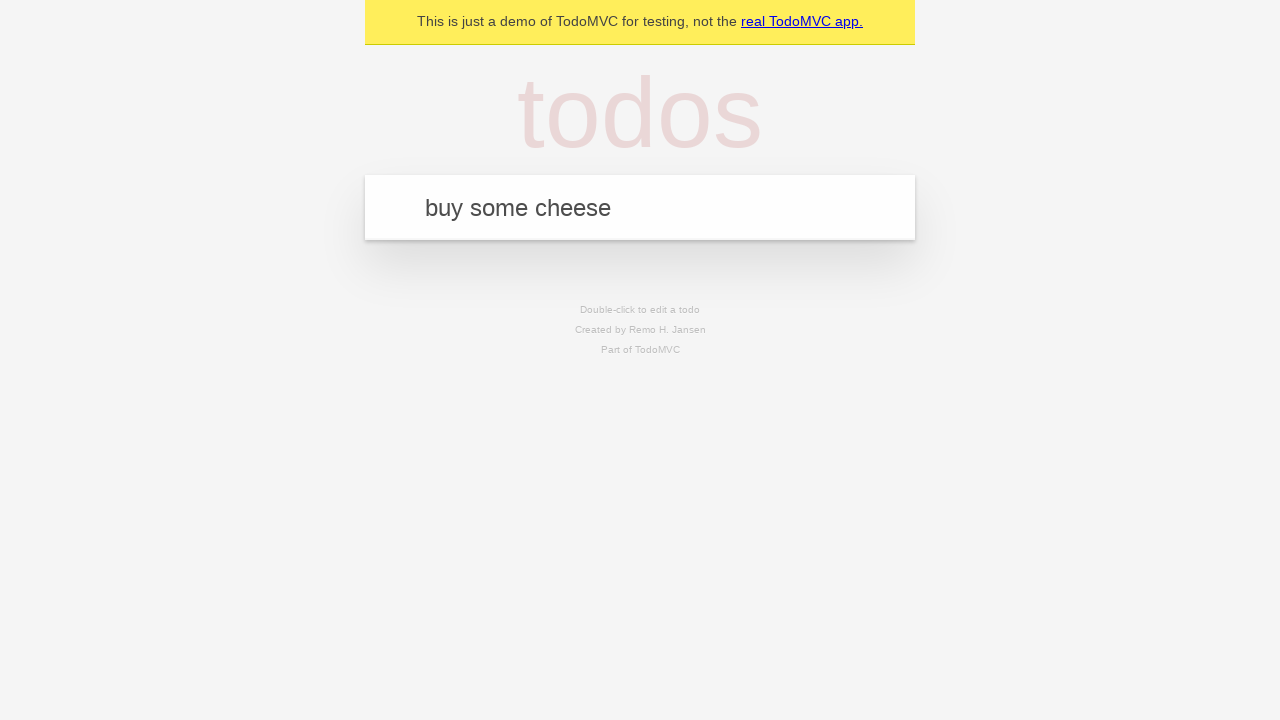

Pressed Enter to create first todo item on .new-todo
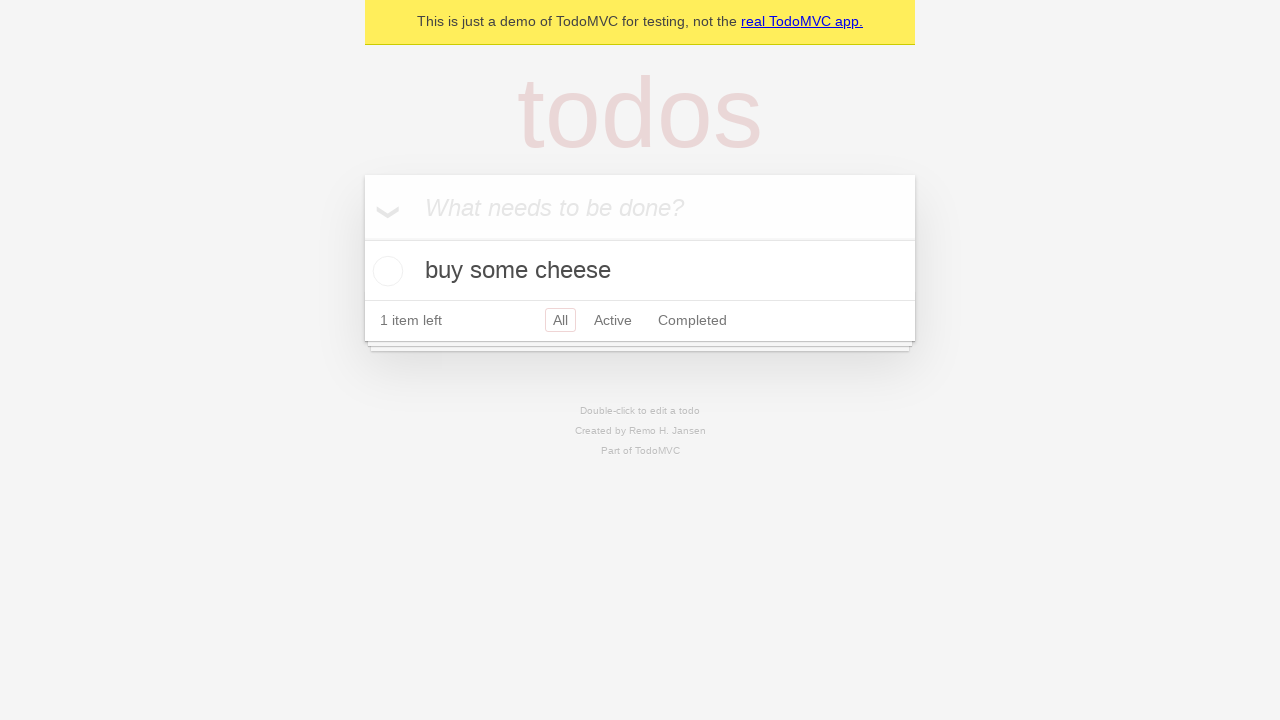

Filled new todo input with 'feed the cat' on .new-todo
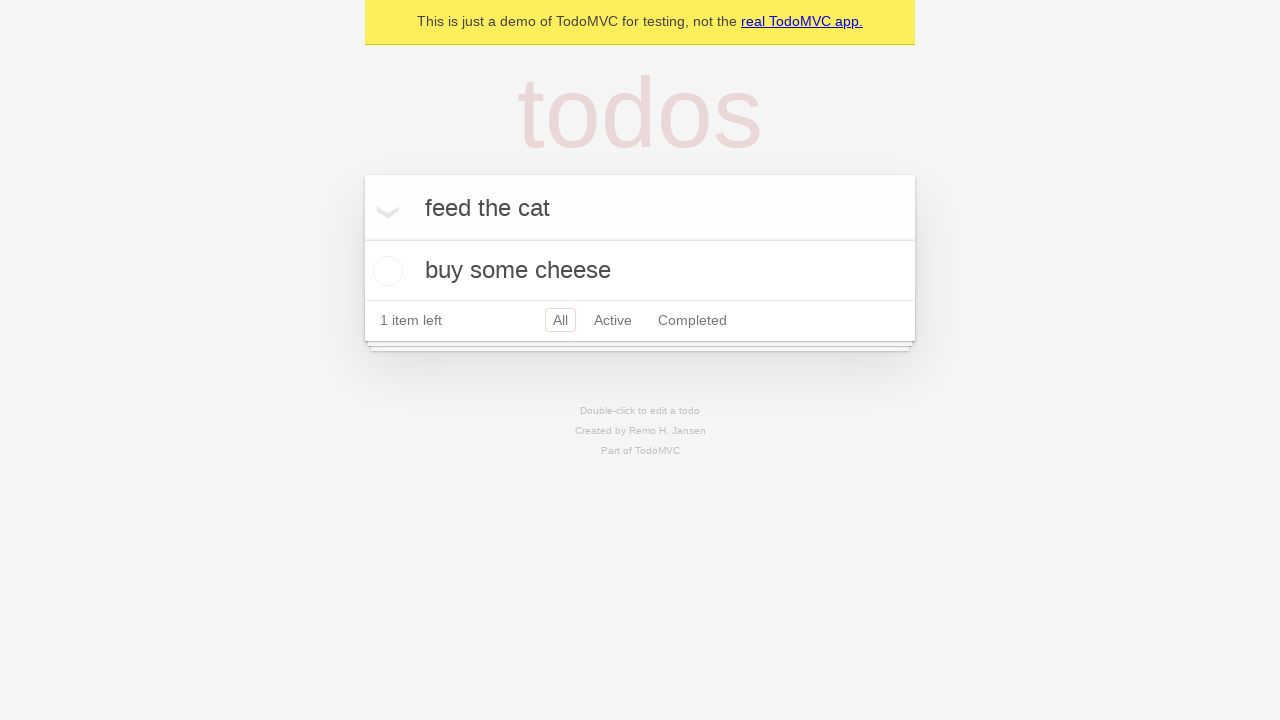

Pressed Enter to create second todo item on .new-todo
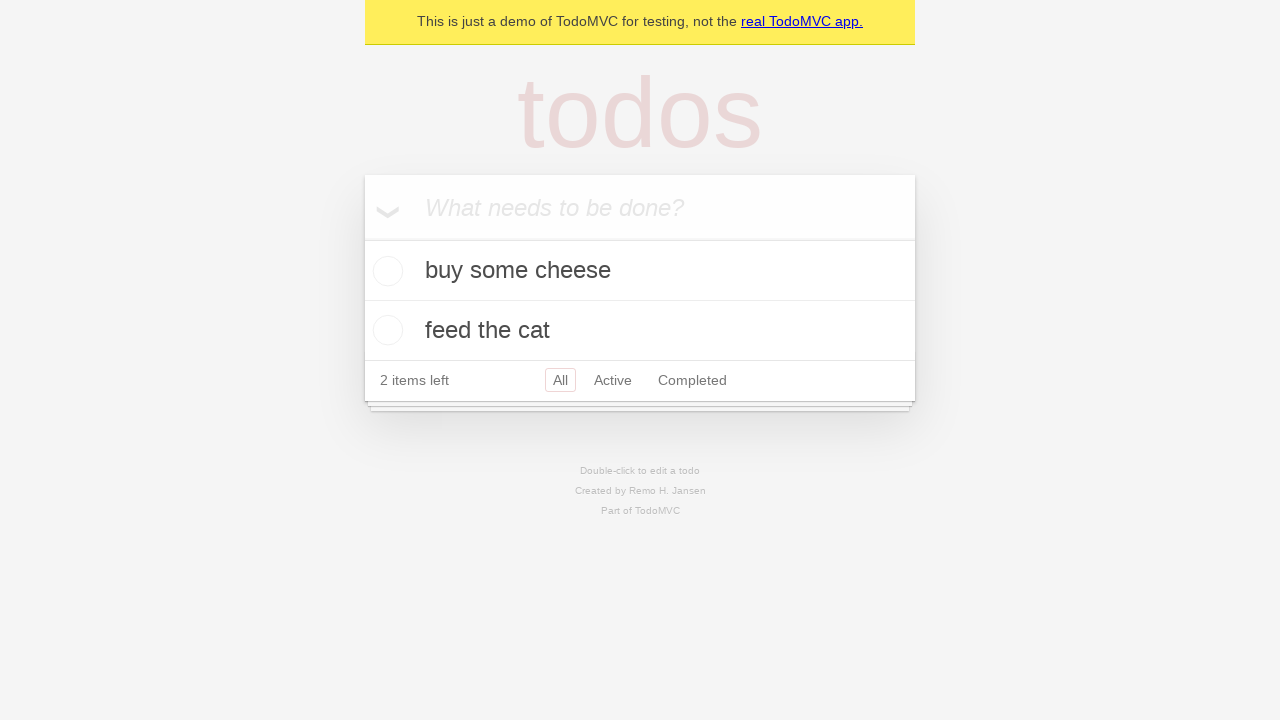

Filled new todo input with 'book a doctors appointment' on .new-todo
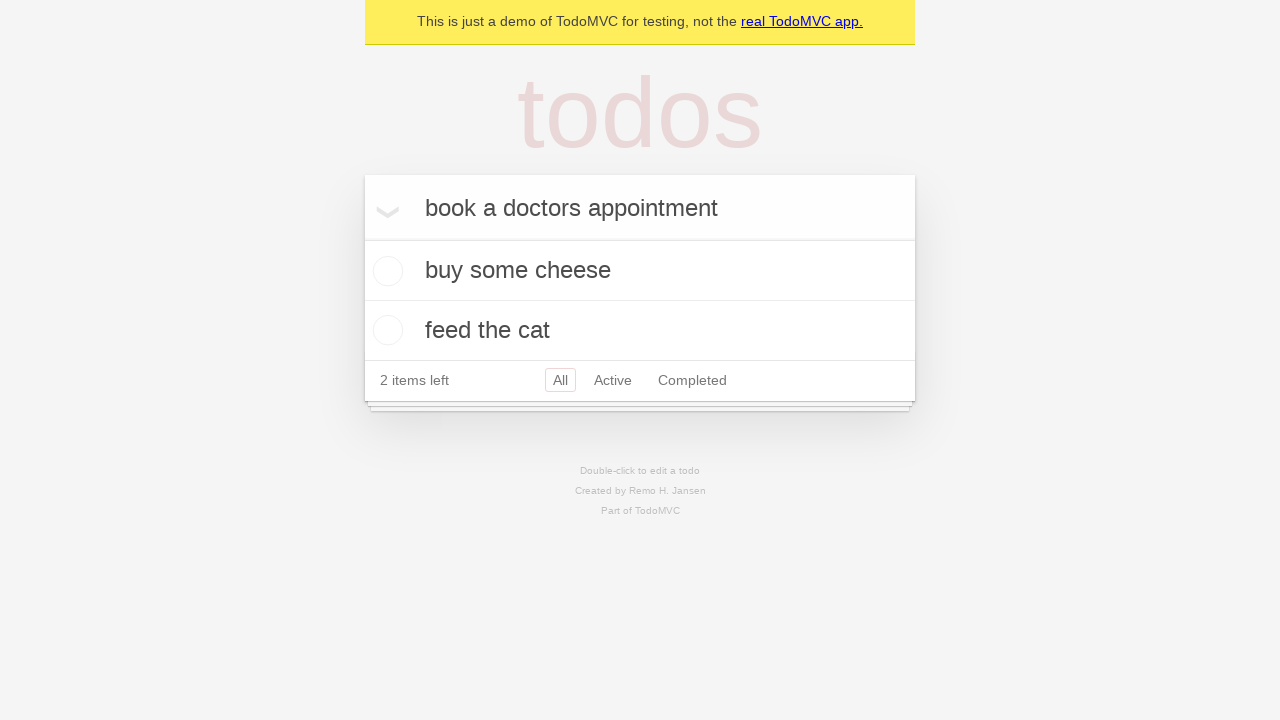

Pressed Enter to create third todo item on .new-todo
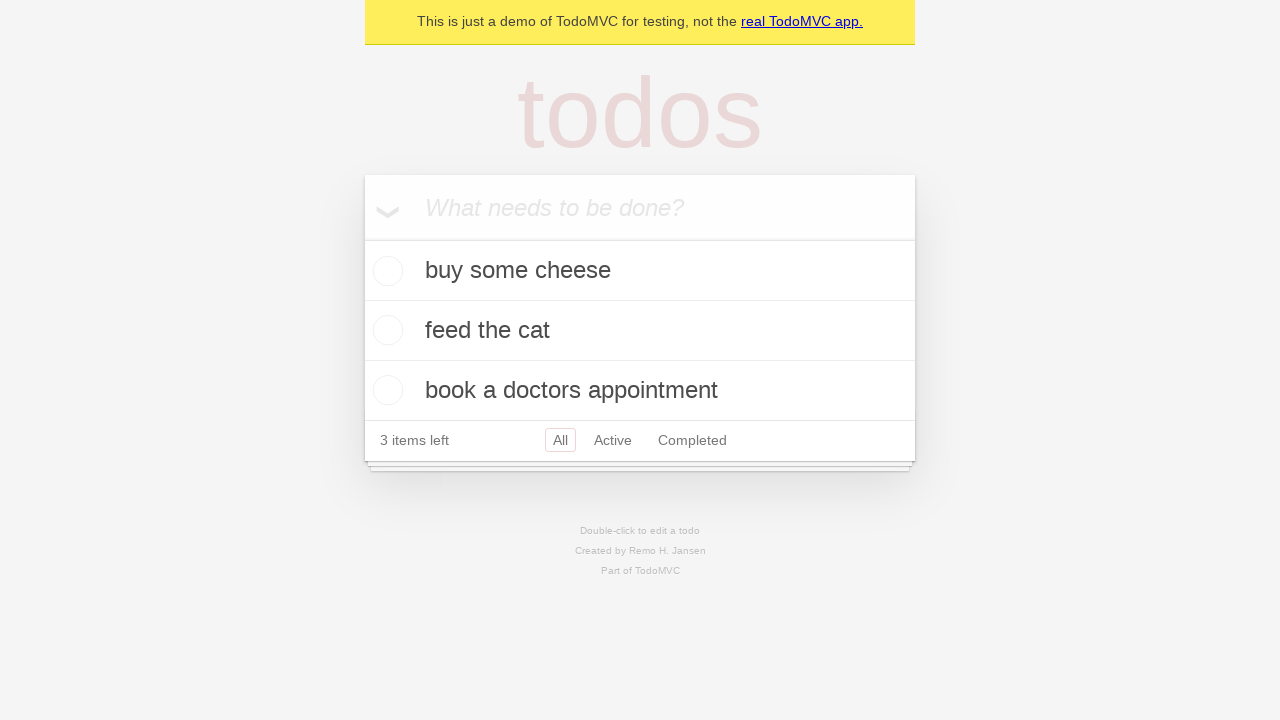

Todo count element loaded, verifying 3 items appended to bottom of list
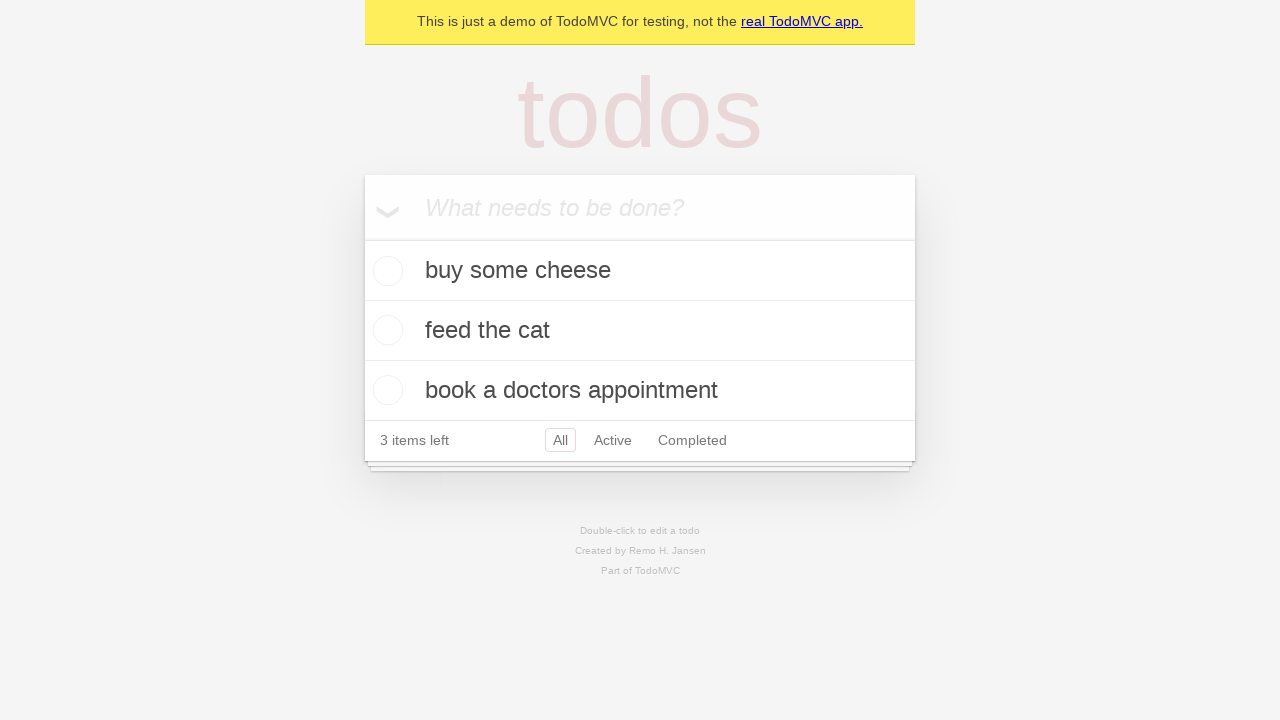

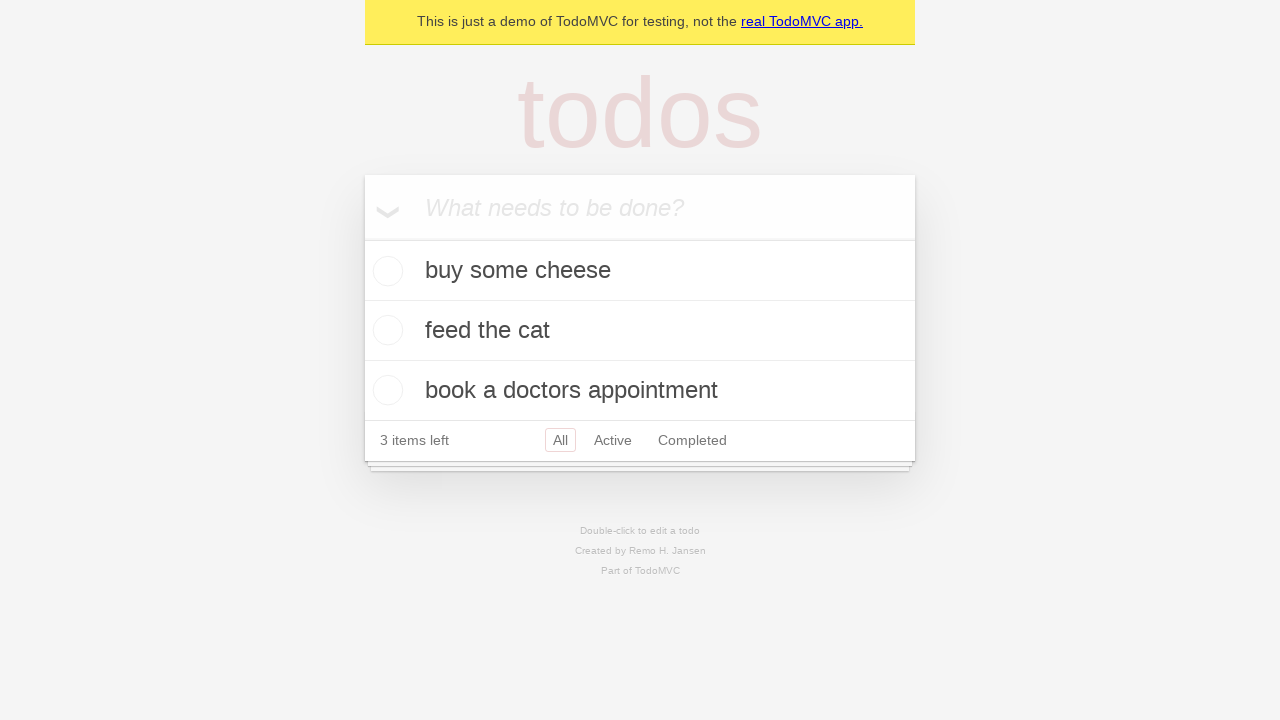